Tests navigation from the homepage to the login page by clicking on a login button/link.

Starting URL: https://sledzspecke.pl

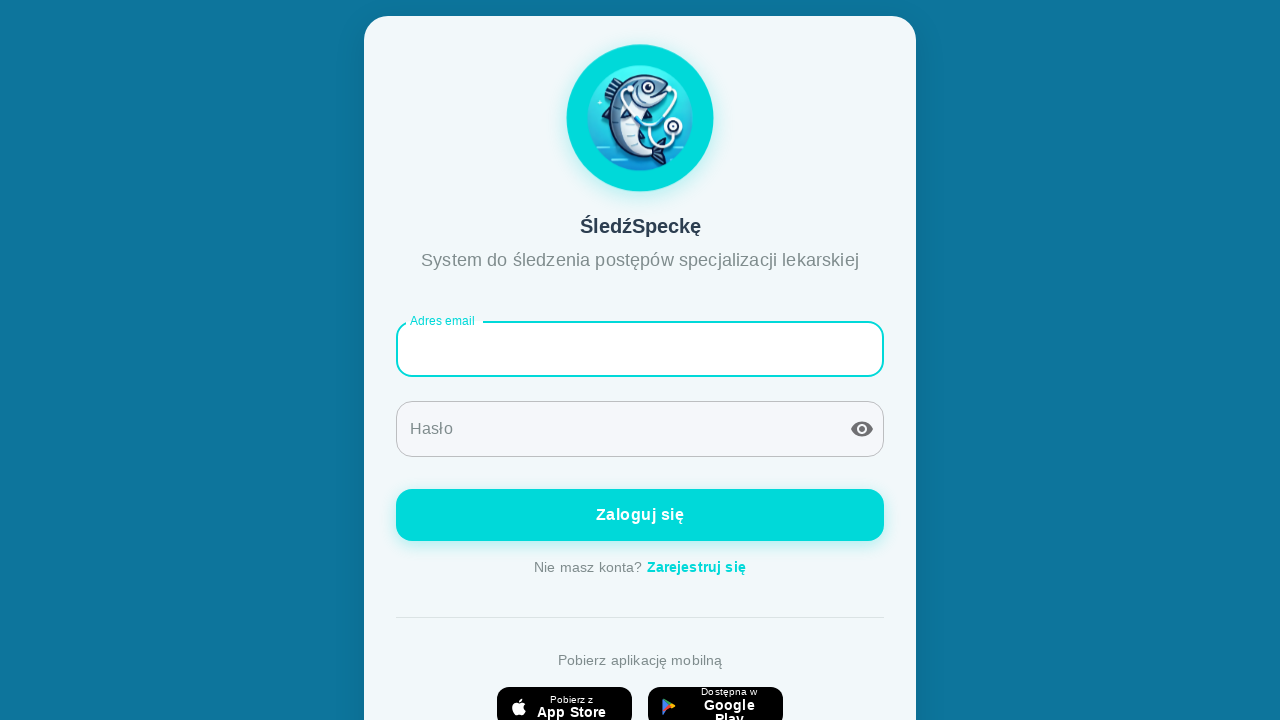

Waited for page to load (domcontentloaded)
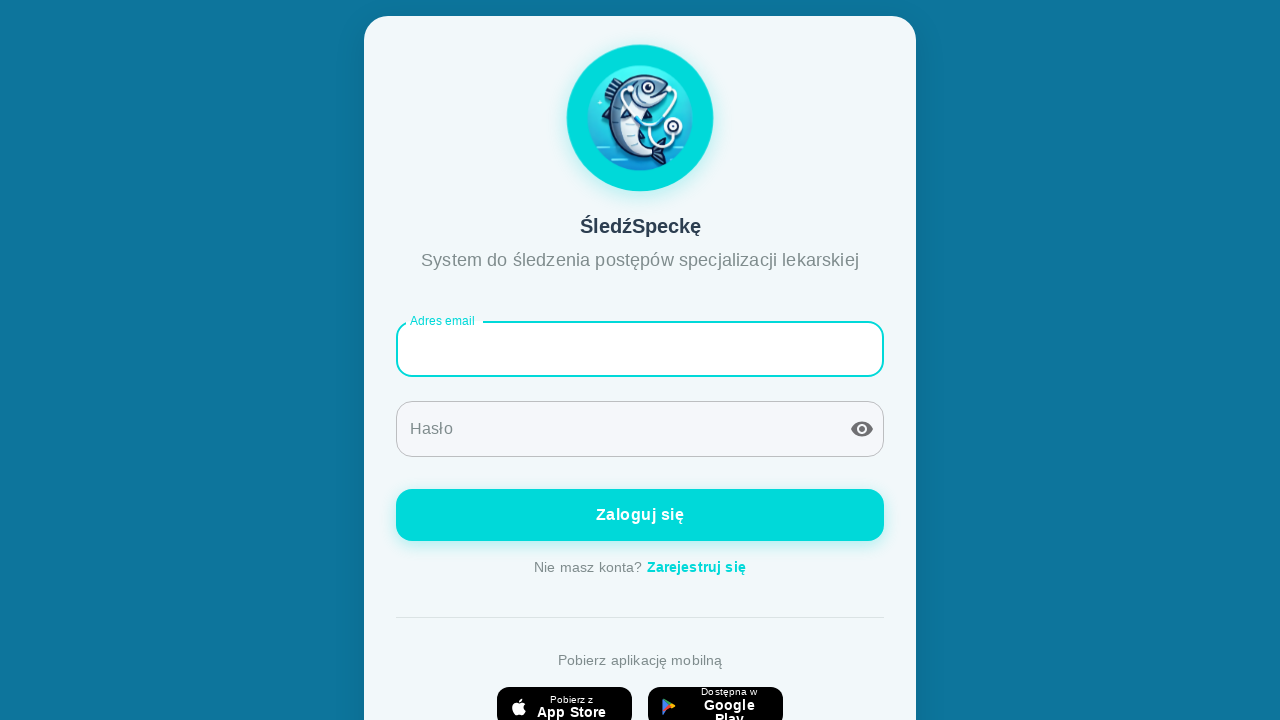

Clicked login button using 'Zaloguj się' text selector at (640, 515) on text=Zaloguj się
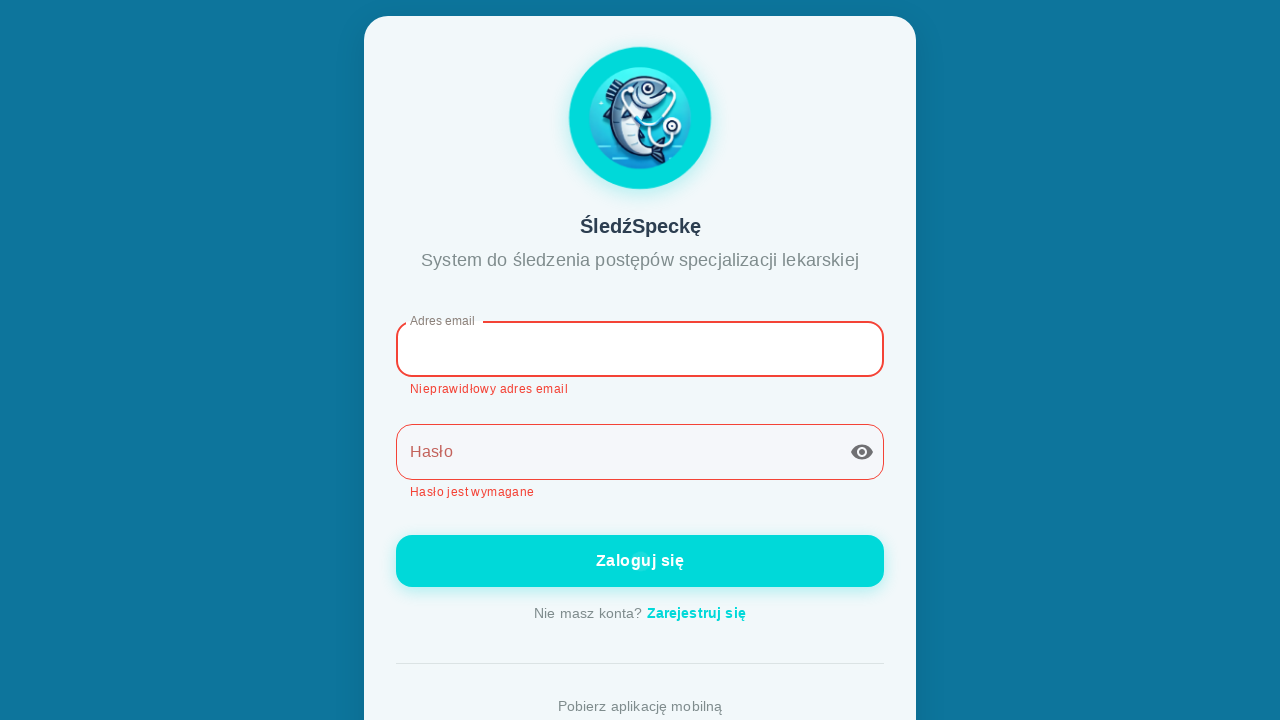

Waited 3 seconds to observe page state after login button click
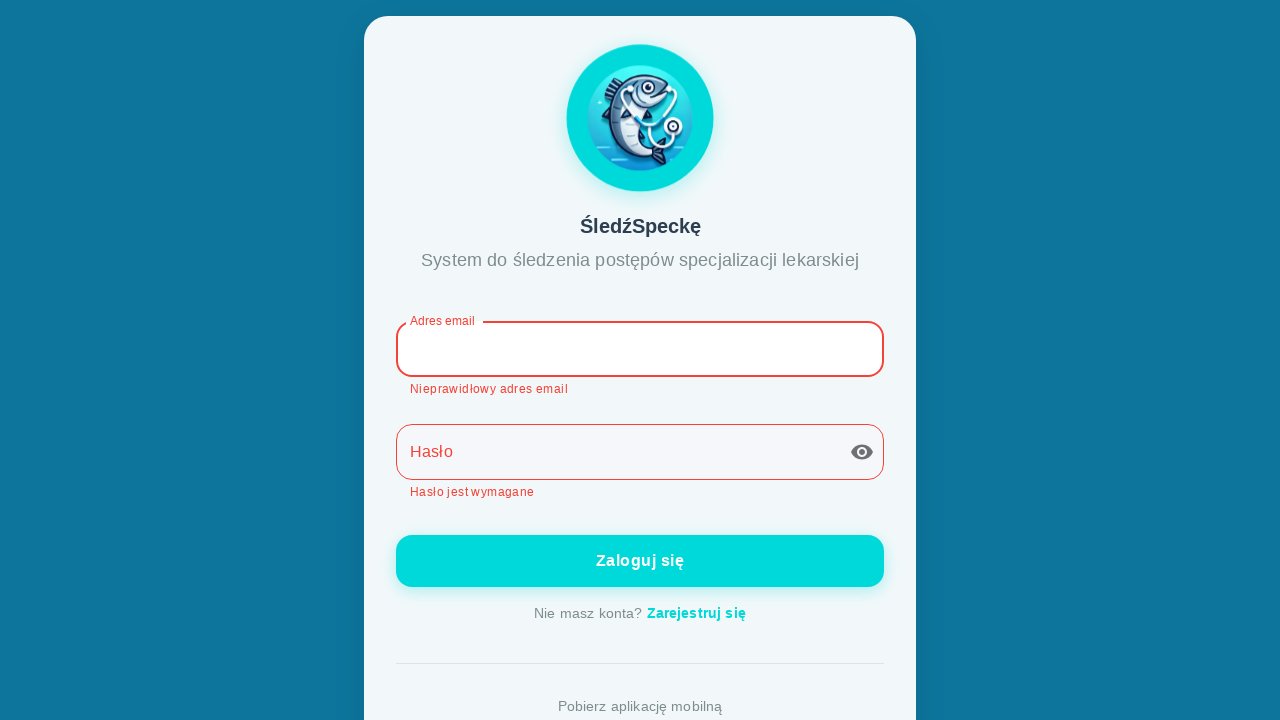

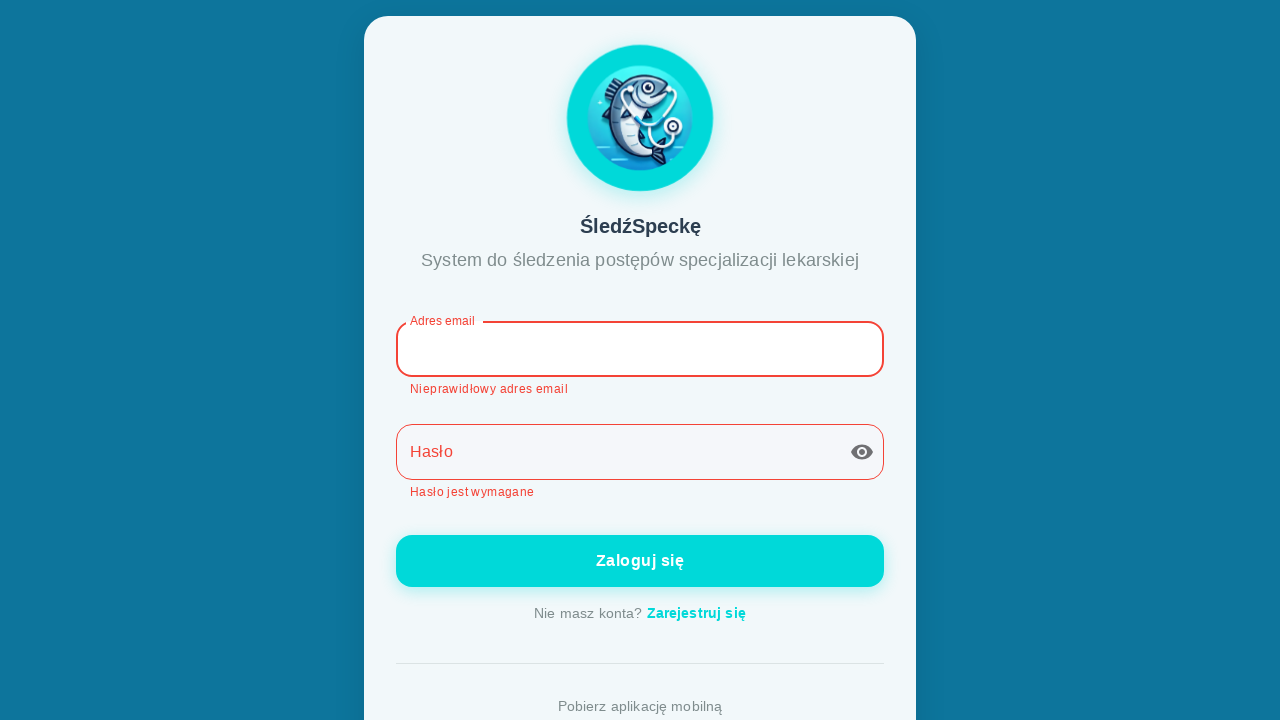